Tests JavaScript prompt alert by clicking the prompt button, entering text into the prompt, accepting it, and verifying the entered text appears in the result

Starting URL: https://the-internet.herokuapp.com/javascript_alerts

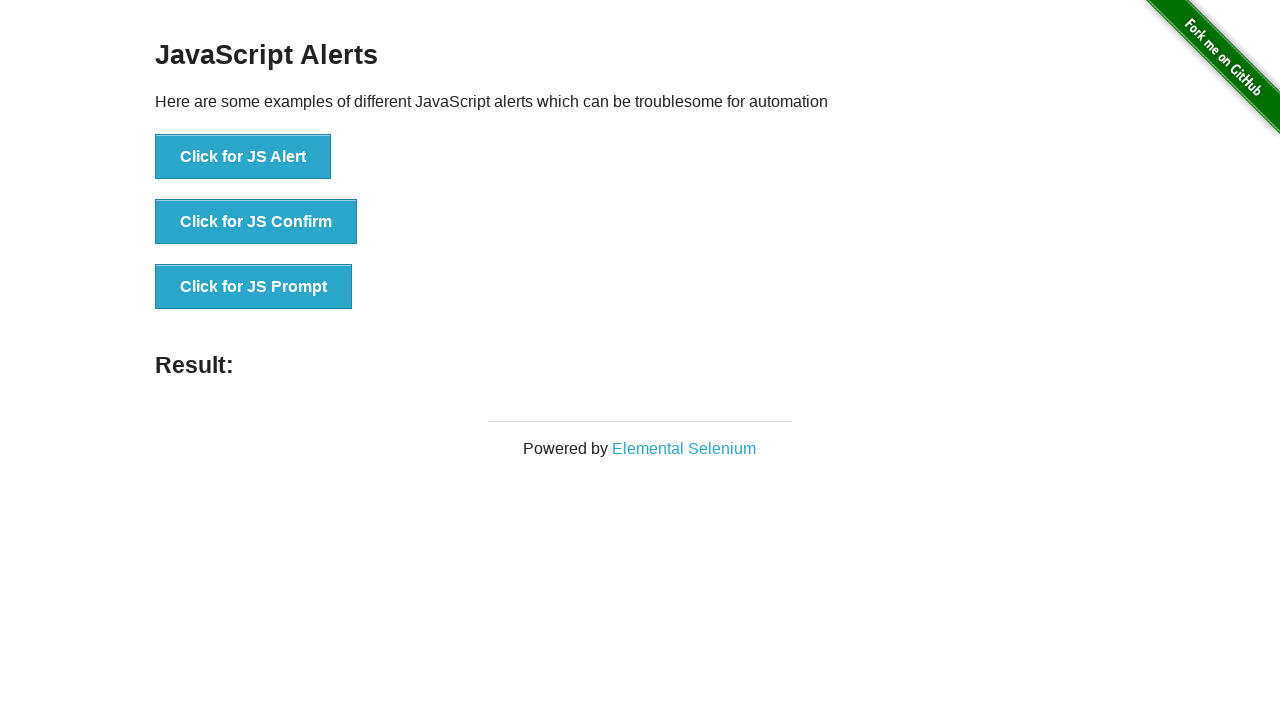

Set up dialog handler to accept prompt with text 'selenium'
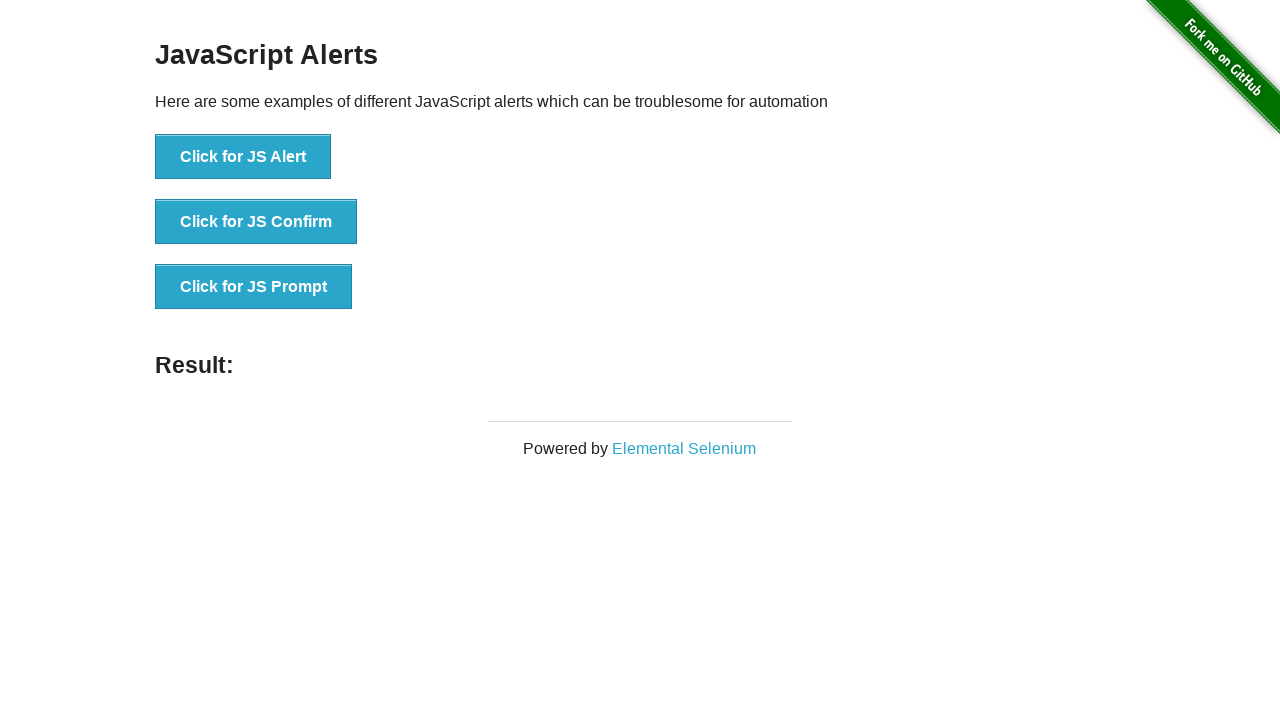

Clicked the JS Prompt button at (254, 287) on xpath=//button[text()='Click for JS Prompt']
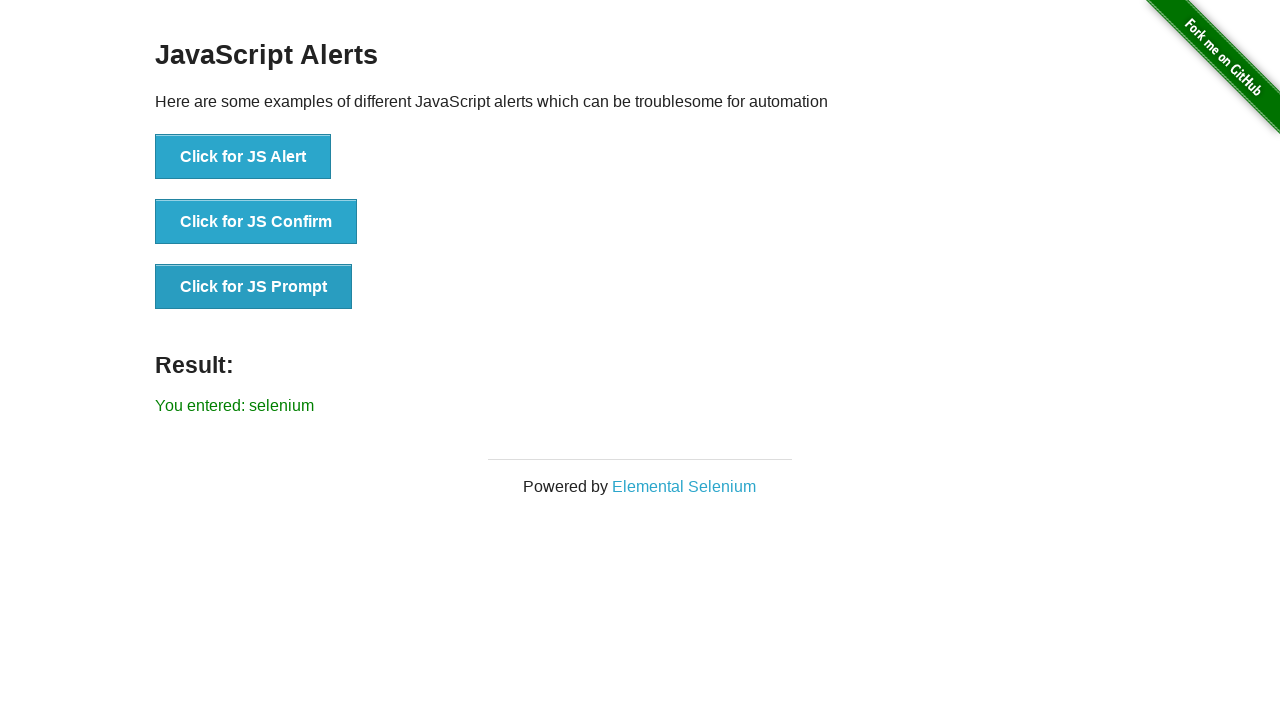

Result element appeared after accepting prompt
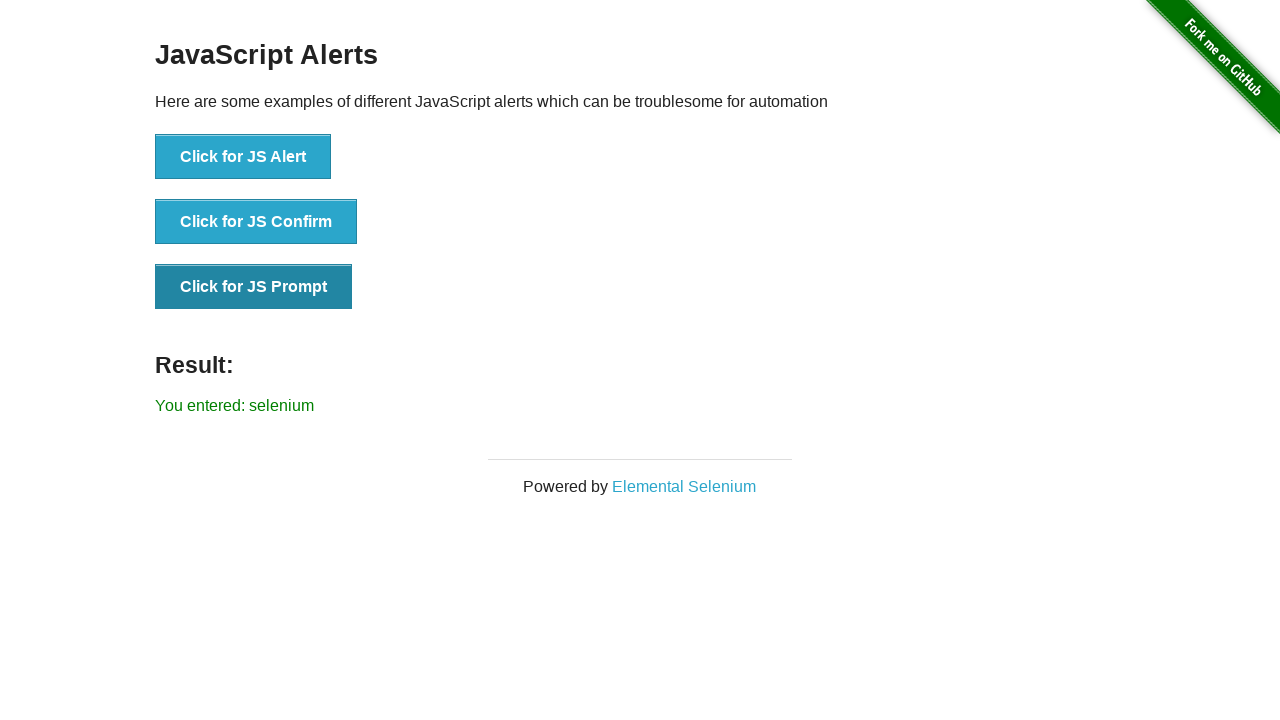

Retrieved result text from the page
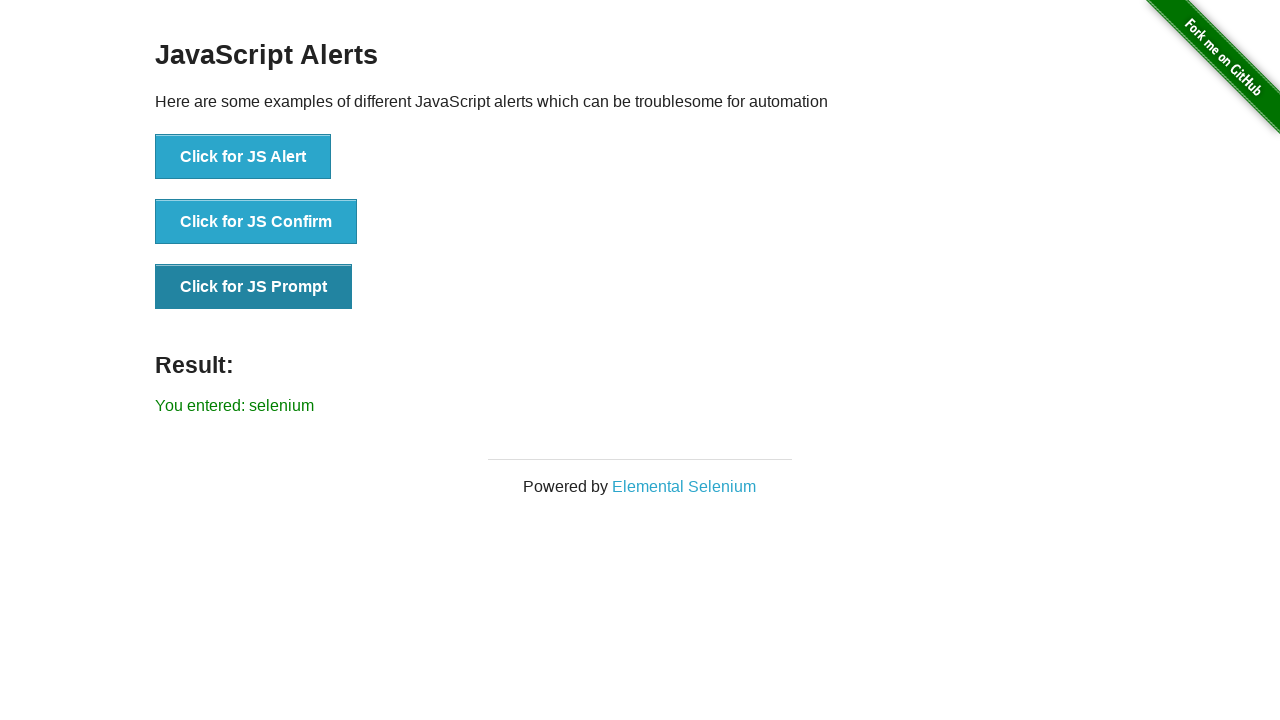

Verified that entered text 'selenium' appears in the result
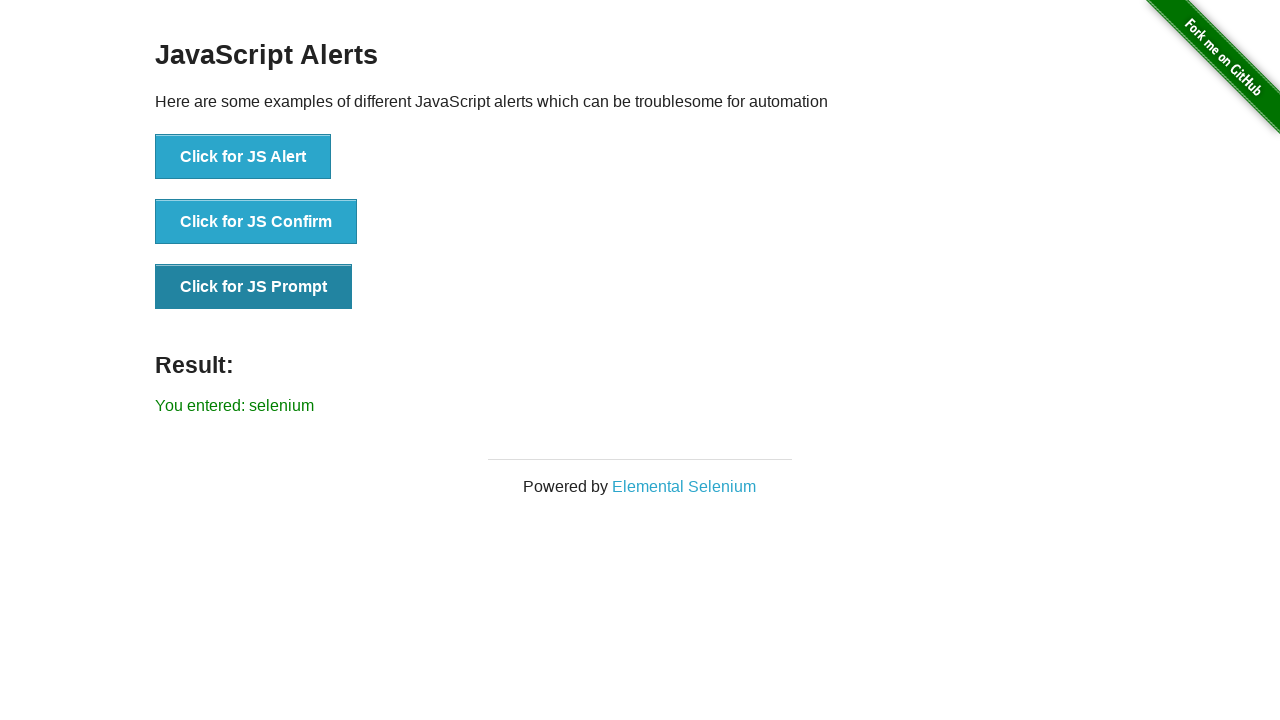

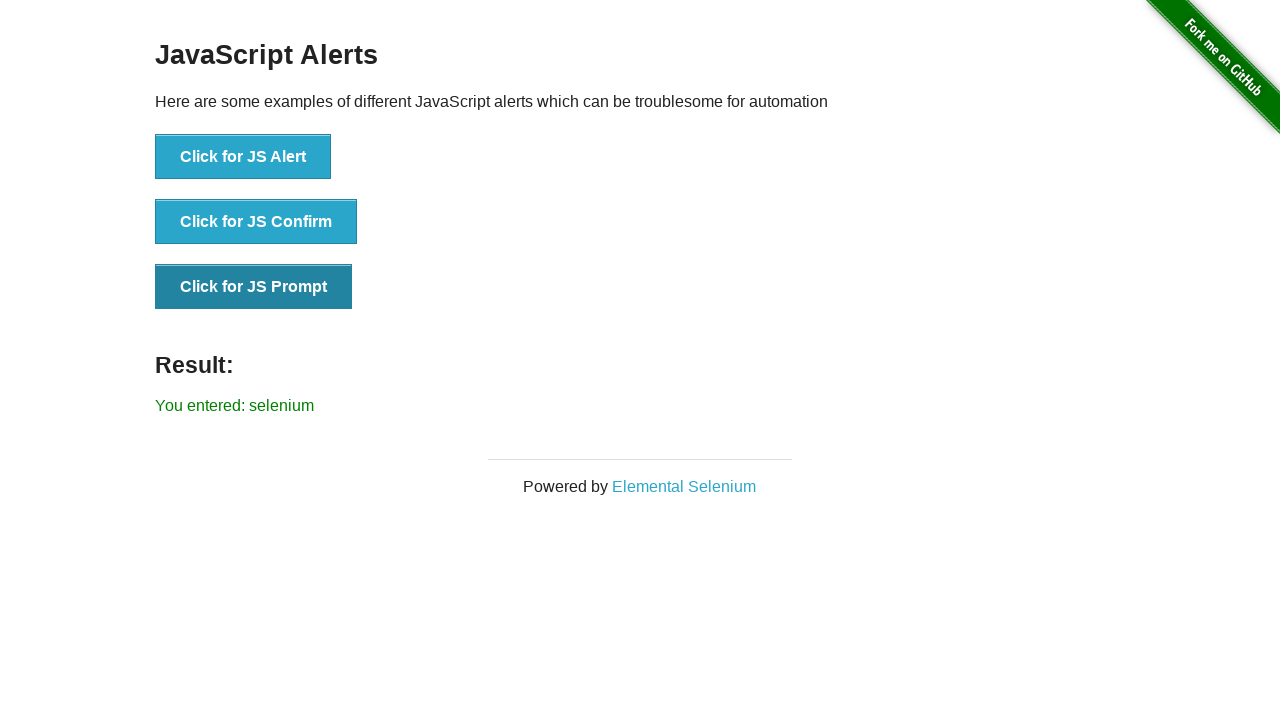